Navigates to the tutorials section and clicks on a Python programming tutorial link

Starting URL: https://techwithtim.net

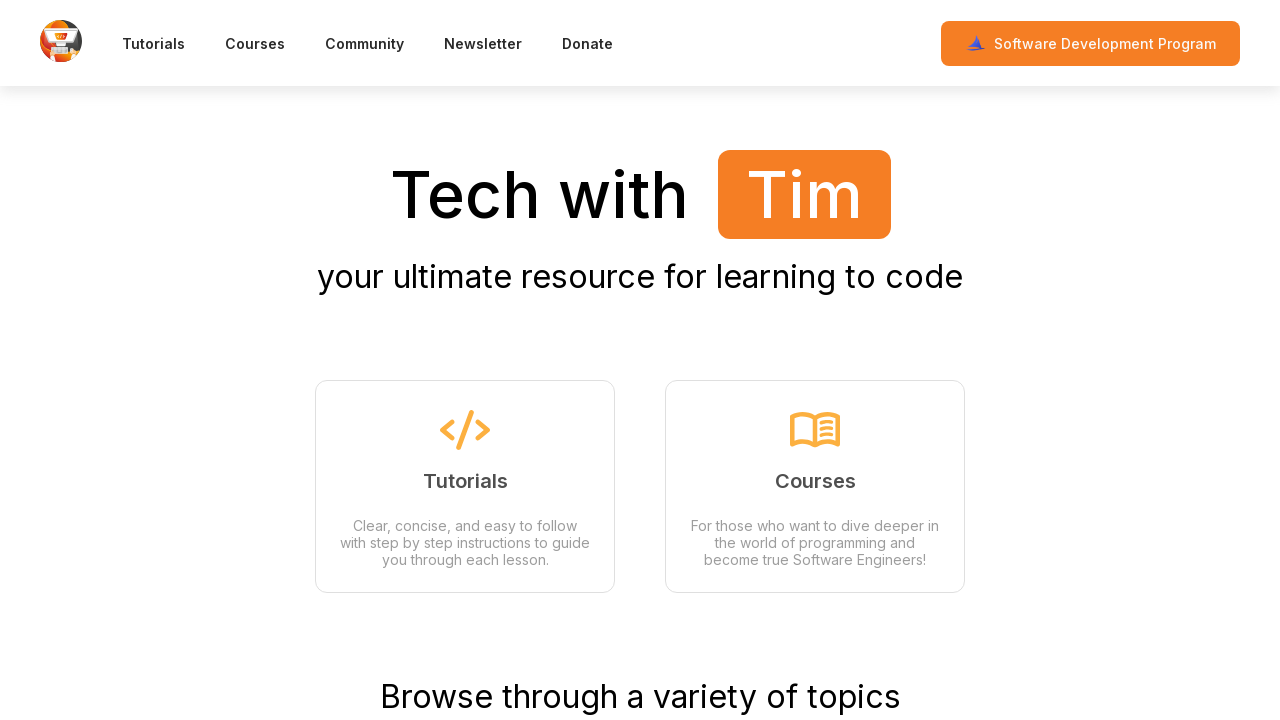

Clicked on Tutorials link at (154, 43) on text=Tutorials
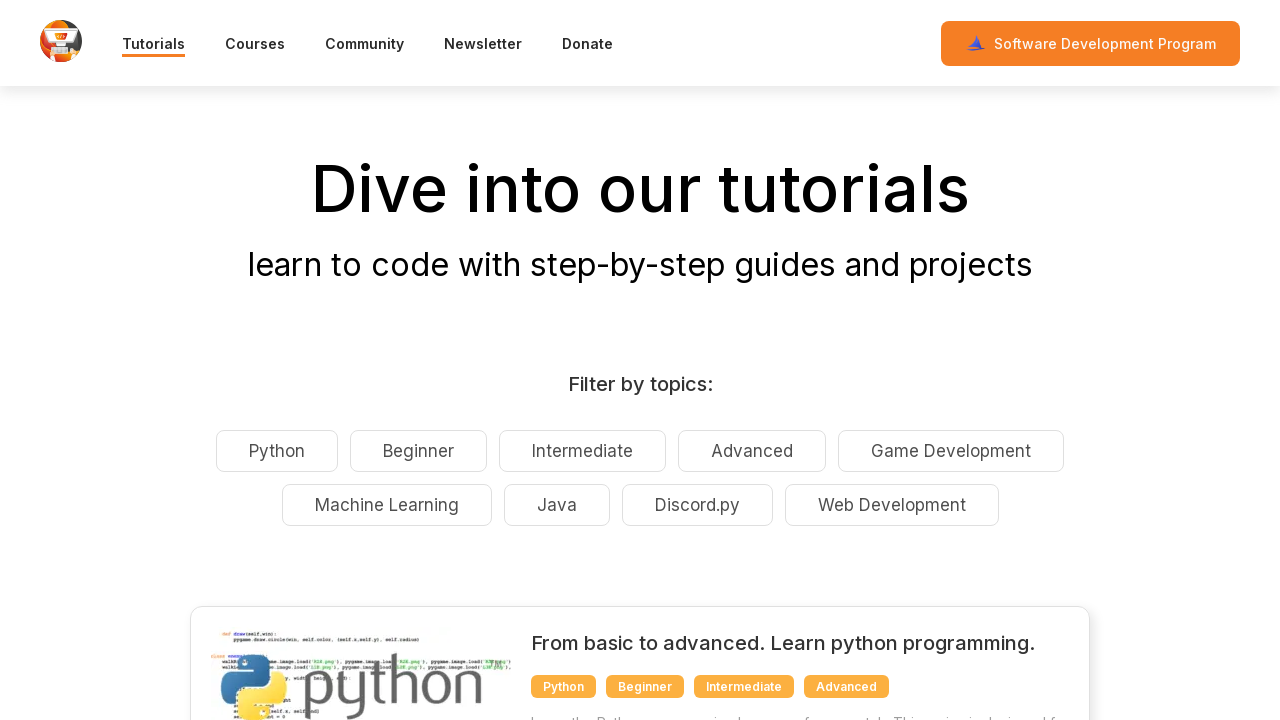

Python programming tutorial link loaded
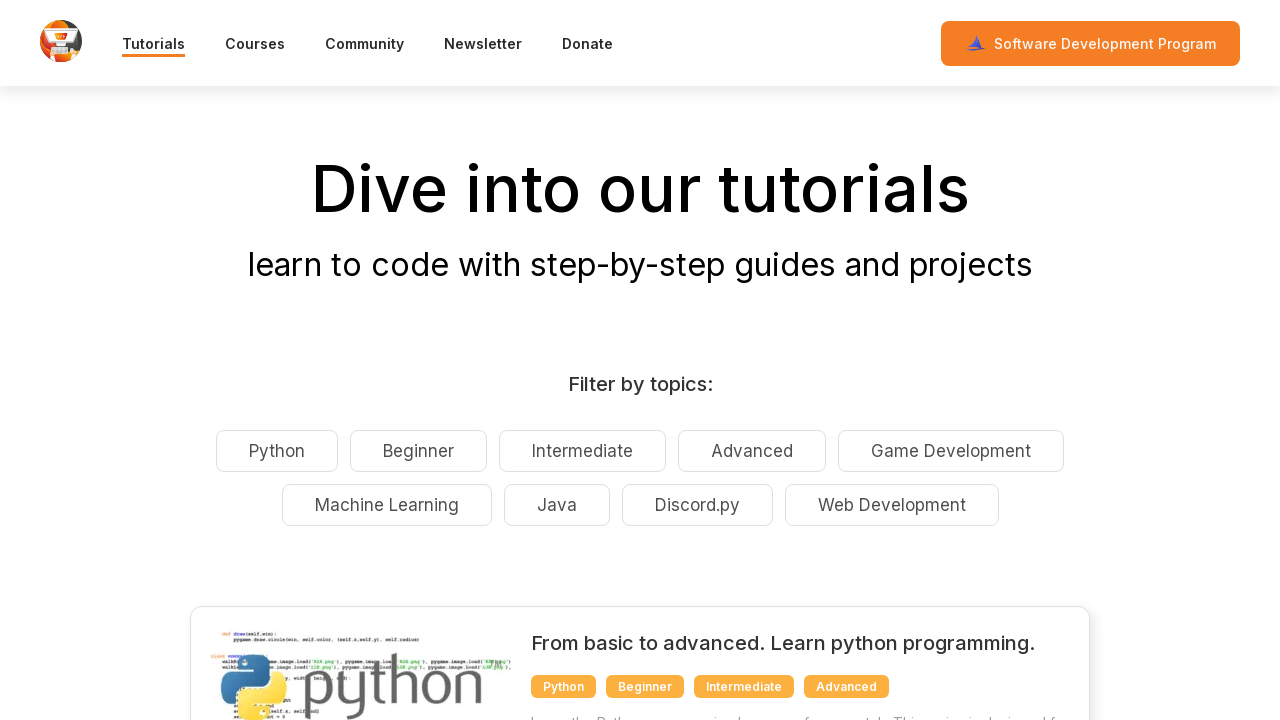

Clicked on Python programming tutorial link at (800, 643) on text=python programming
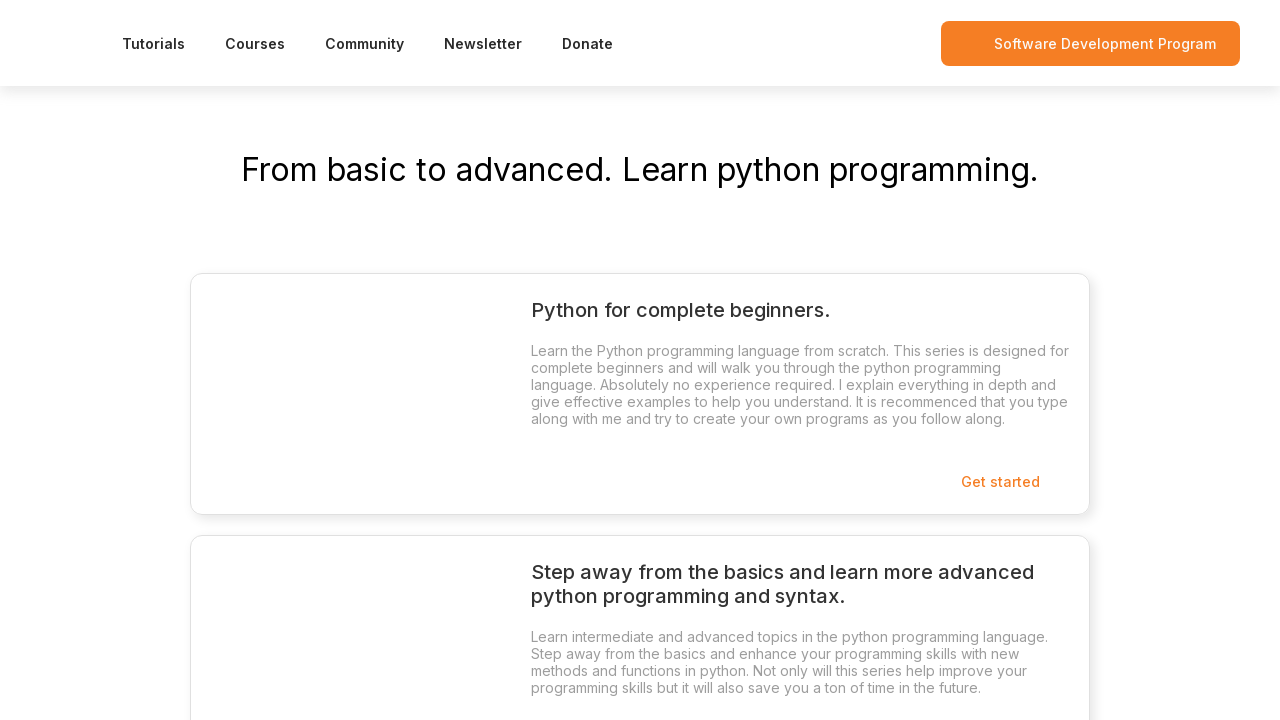

Tutorial button loaded
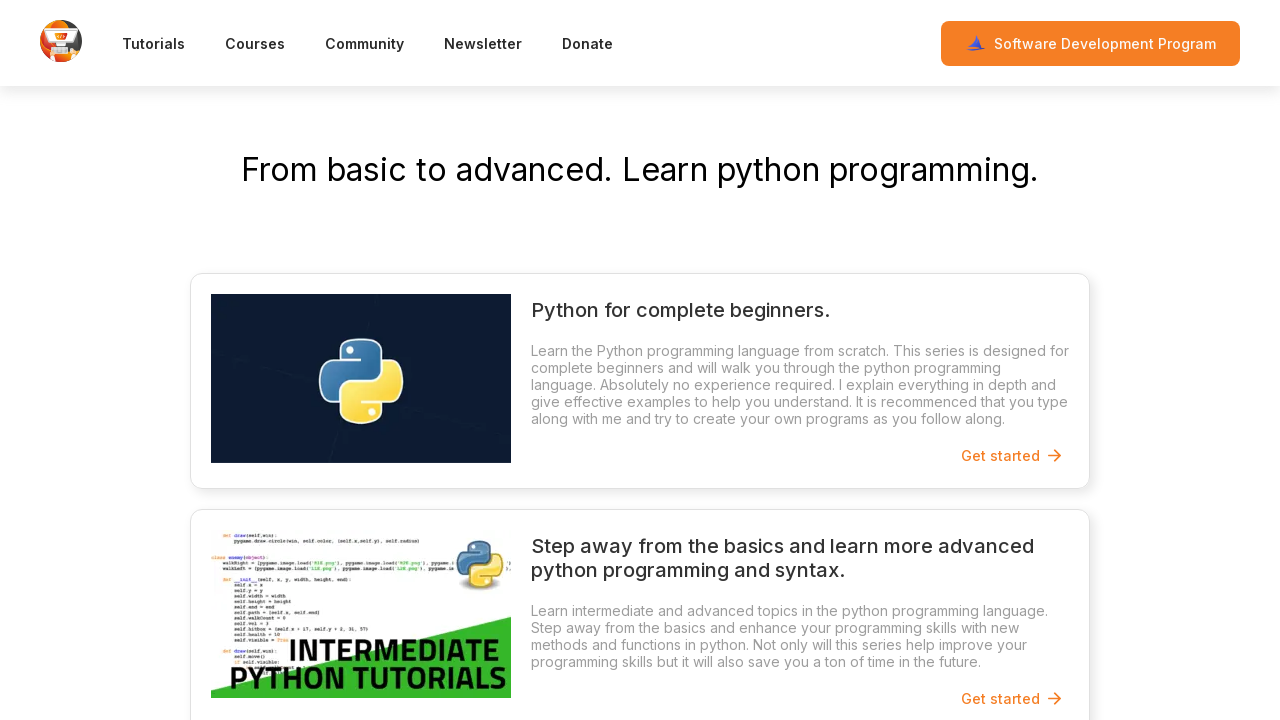

Clicked tutorial button at (1011, 456) on .button__ButtonStyled-sc-73bwj8-0.hZeIKp
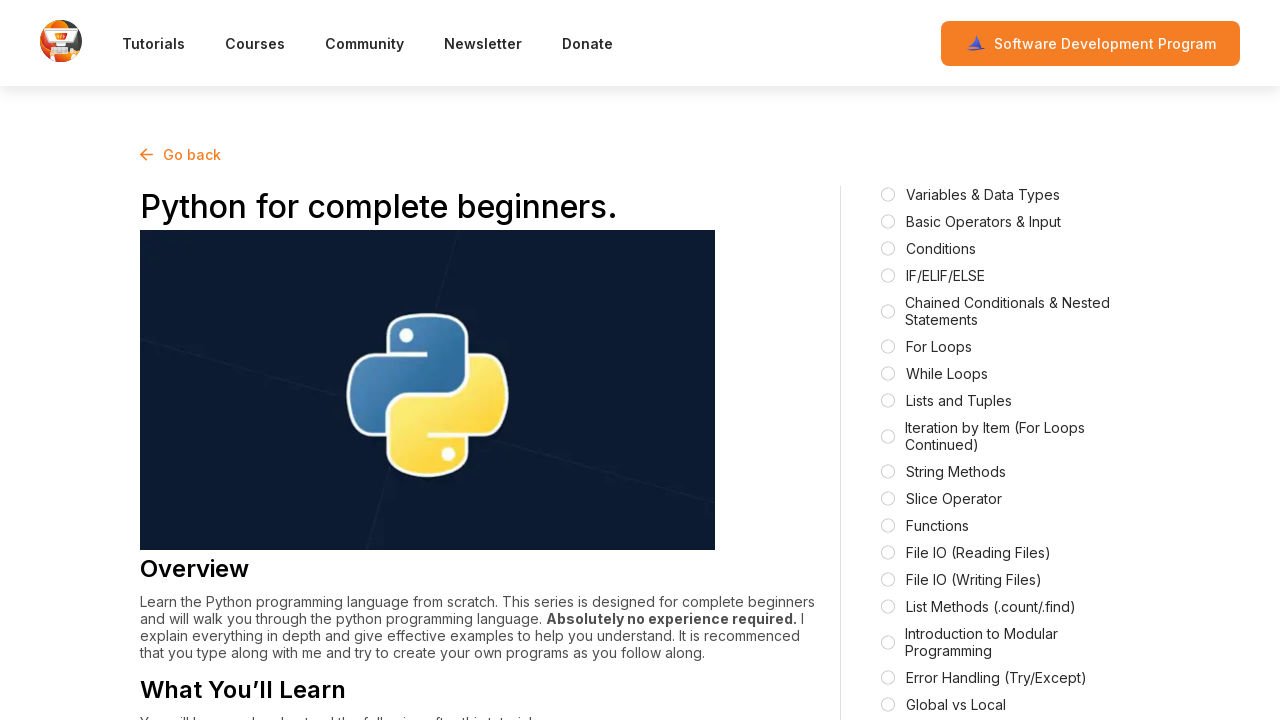

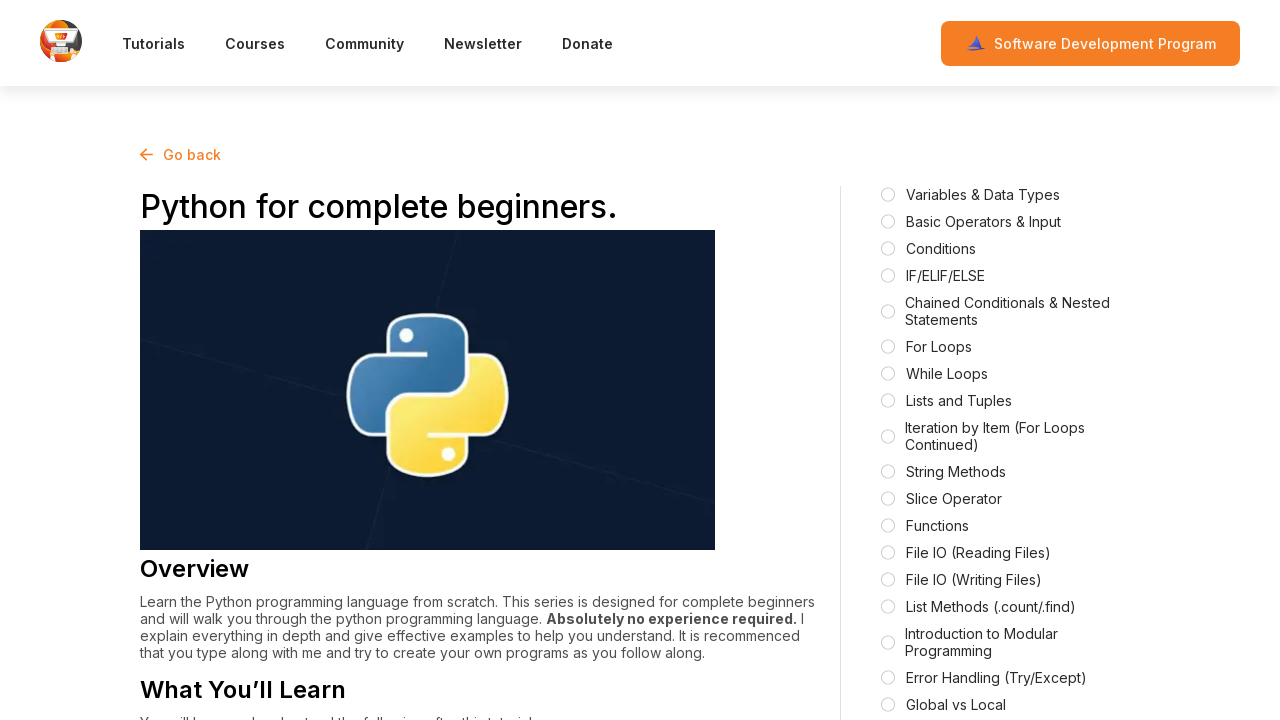